Tests that the currently applied filter link is highlighted with selected class

Starting URL: https://demo.playwright.dev/todomvc

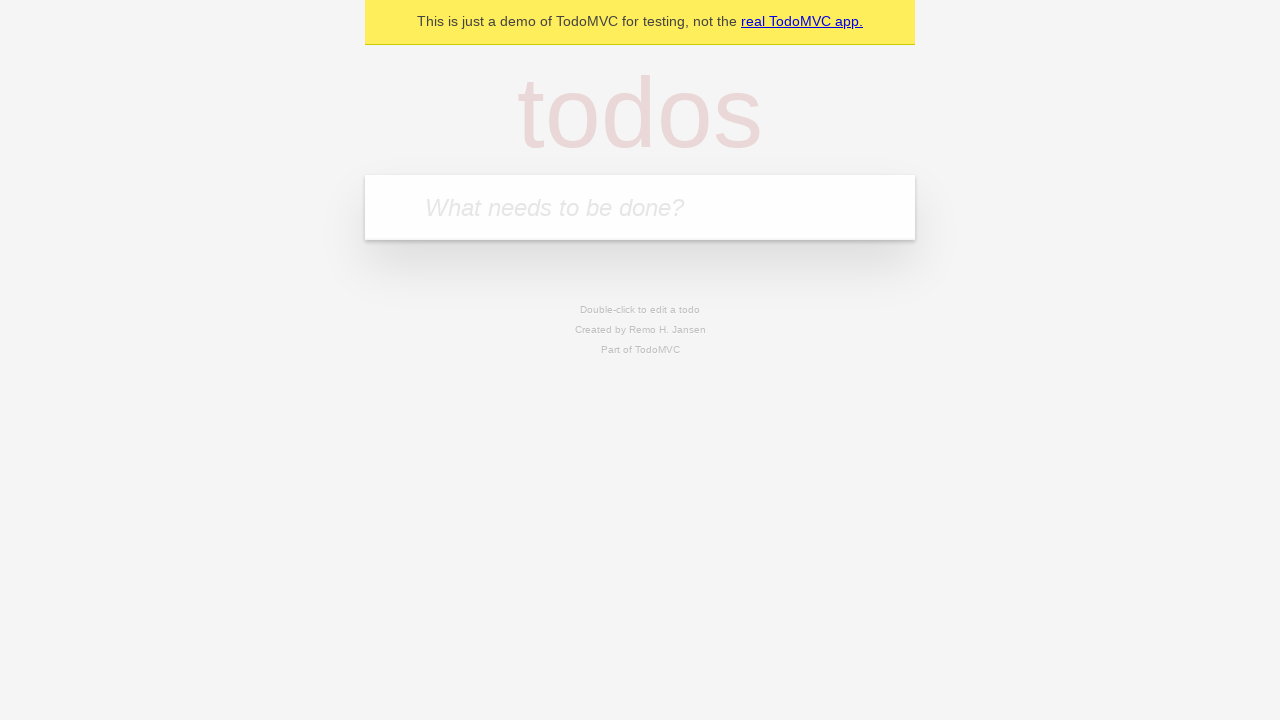

Filled todo input with 'buy some cheese' on internal:attr=[placeholder="What needs to be done?"i]
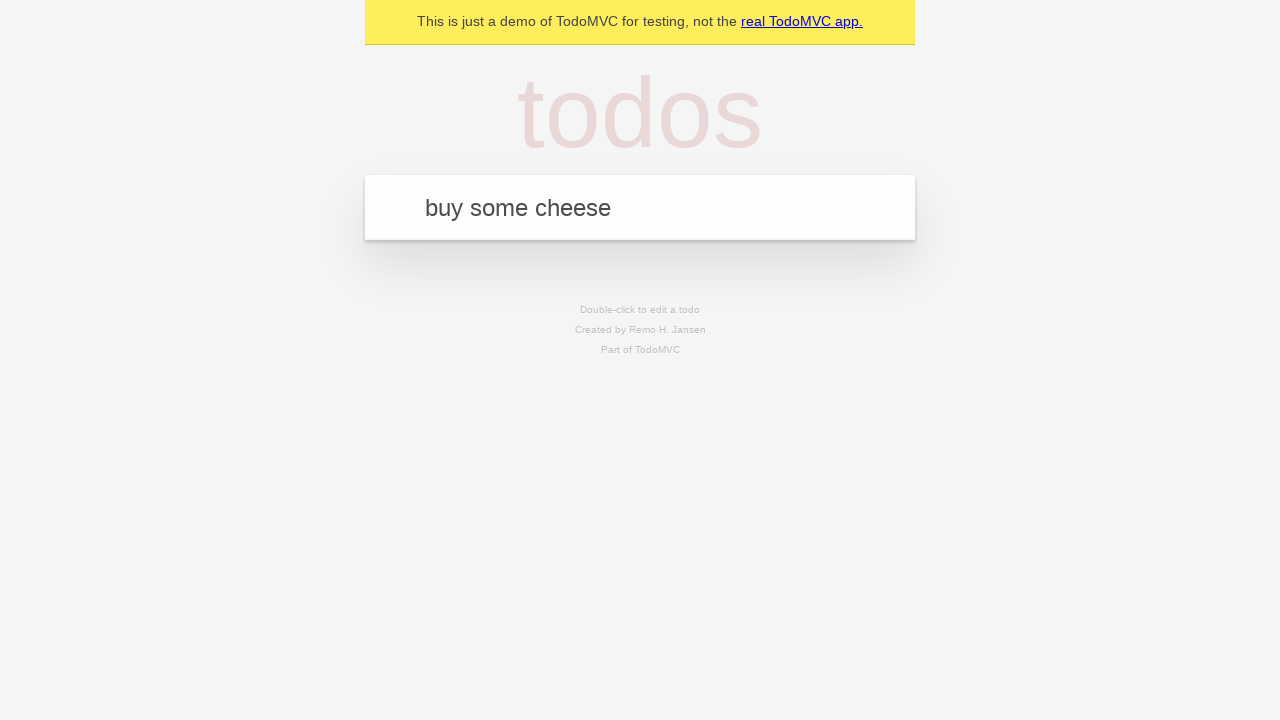

Pressed Enter to create first todo on internal:attr=[placeholder="What needs to be done?"i]
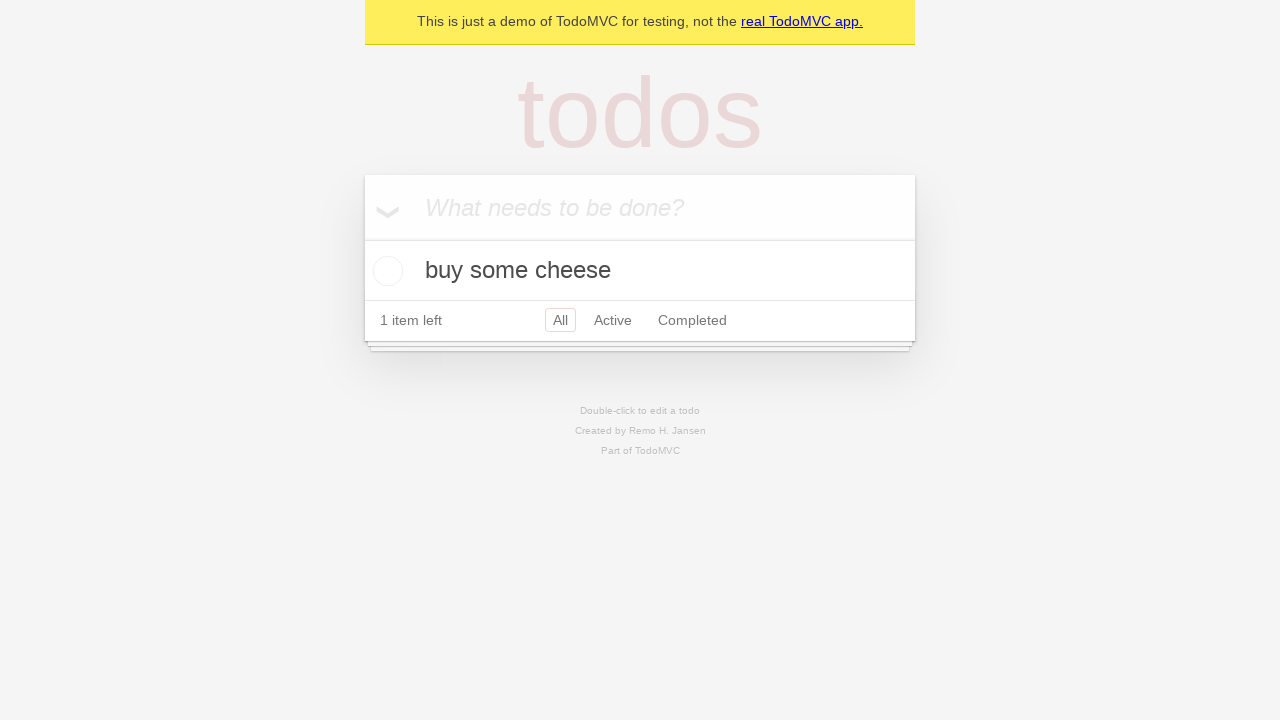

Filled todo input with 'feed the cat' on internal:attr=[placeholder="What needs to be done?"i]
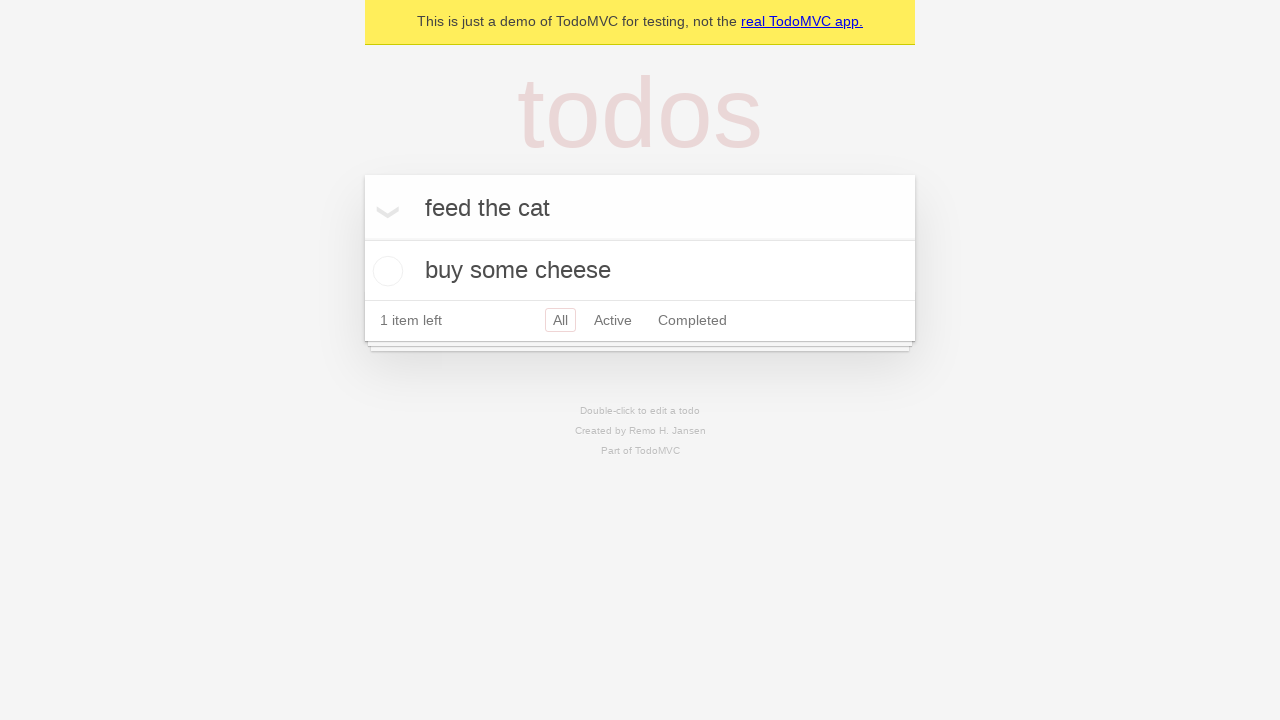

Pressed Enter to create second todo on internal:attr=[placeholder="What needs to be done?"i]
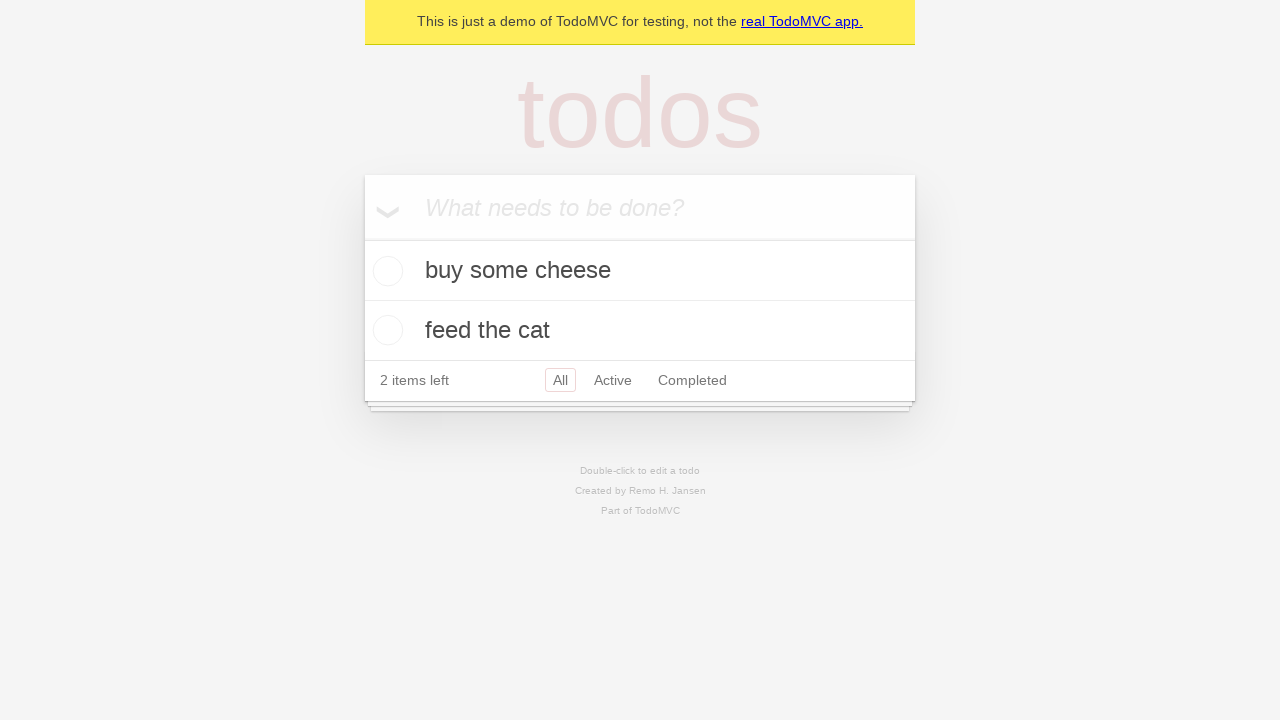

Filled todo input with 'book a doctors appointment' on internal:attr=[placeholder="What needs to be done?"i]
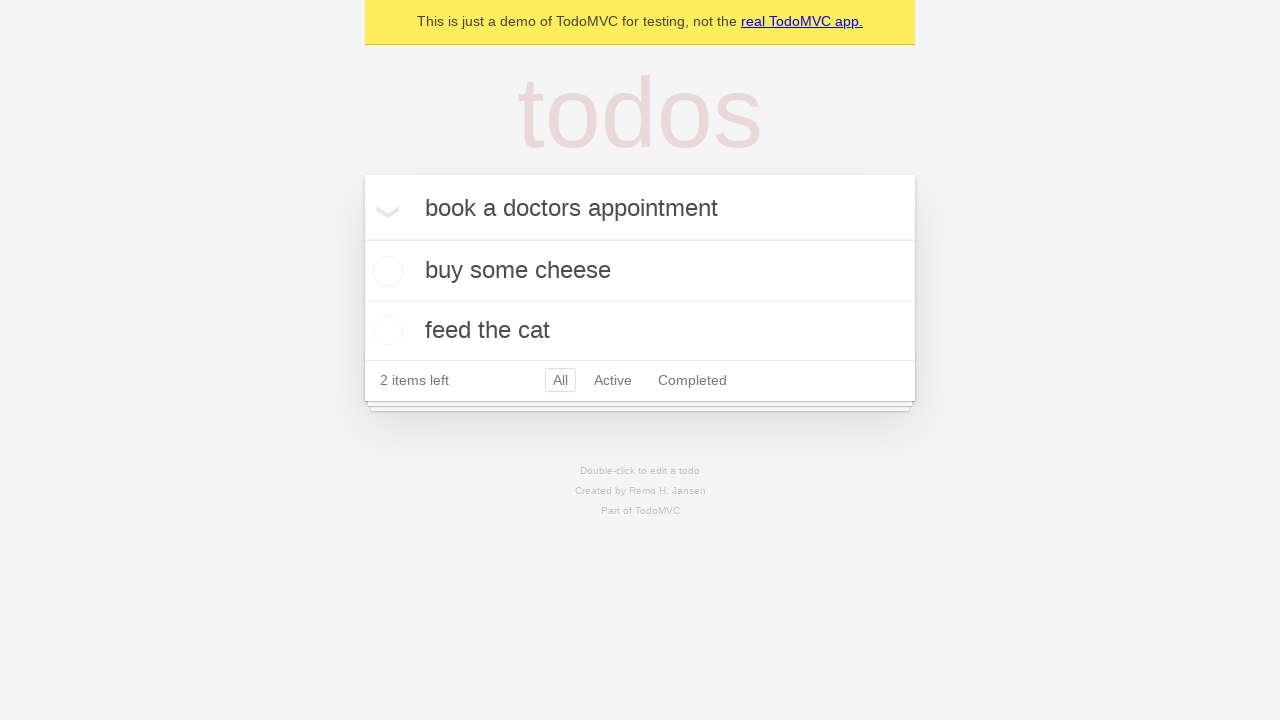

Pressed Enter to create third todo on internal:attr=[placeholder="What needs to be done?"i]
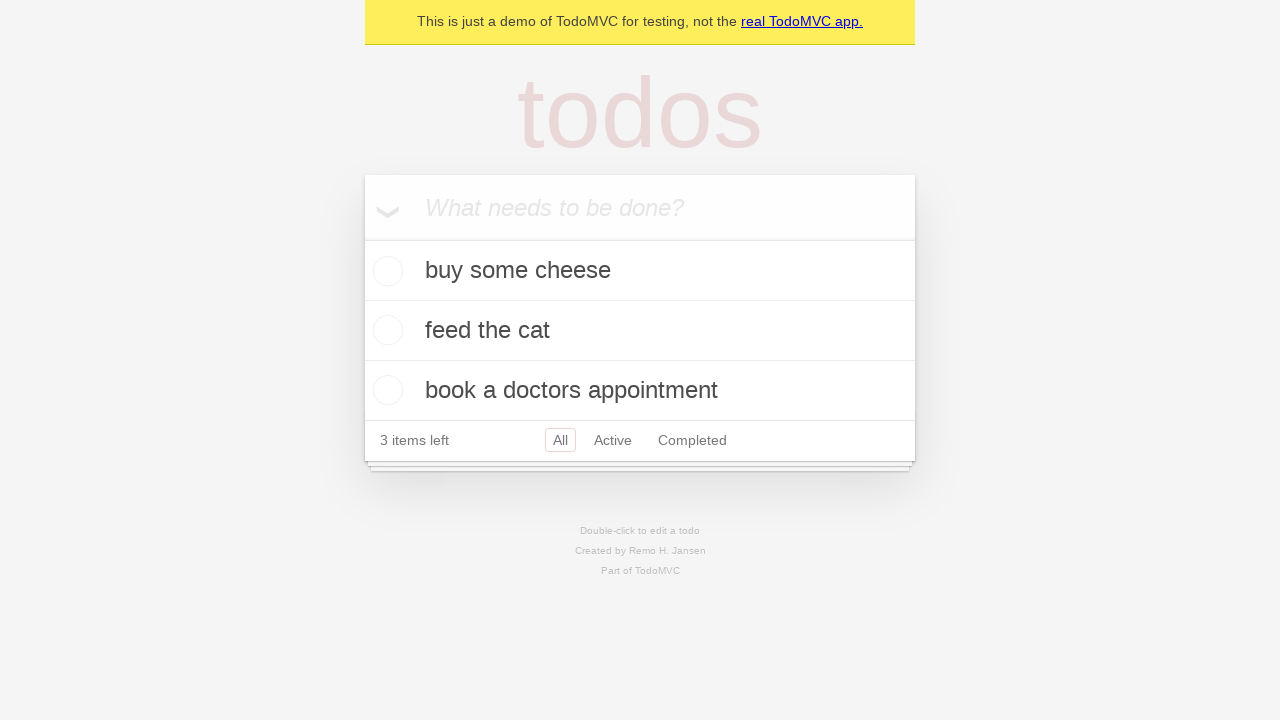

Clicked Active filter link at (613, 440) on internal:role=link[name="Active"i]
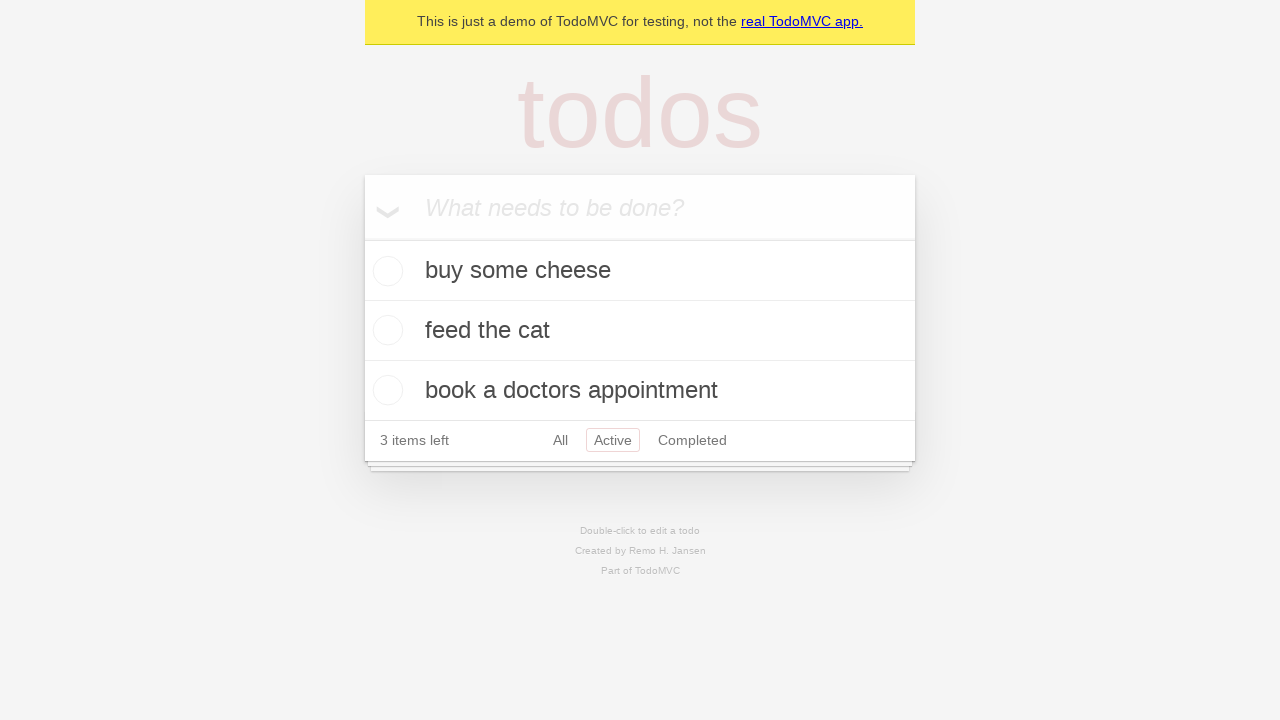

Clicked Completed filter link to verify it highlights as selected at (692, 440) on internal:role=link[name="Completed"i]
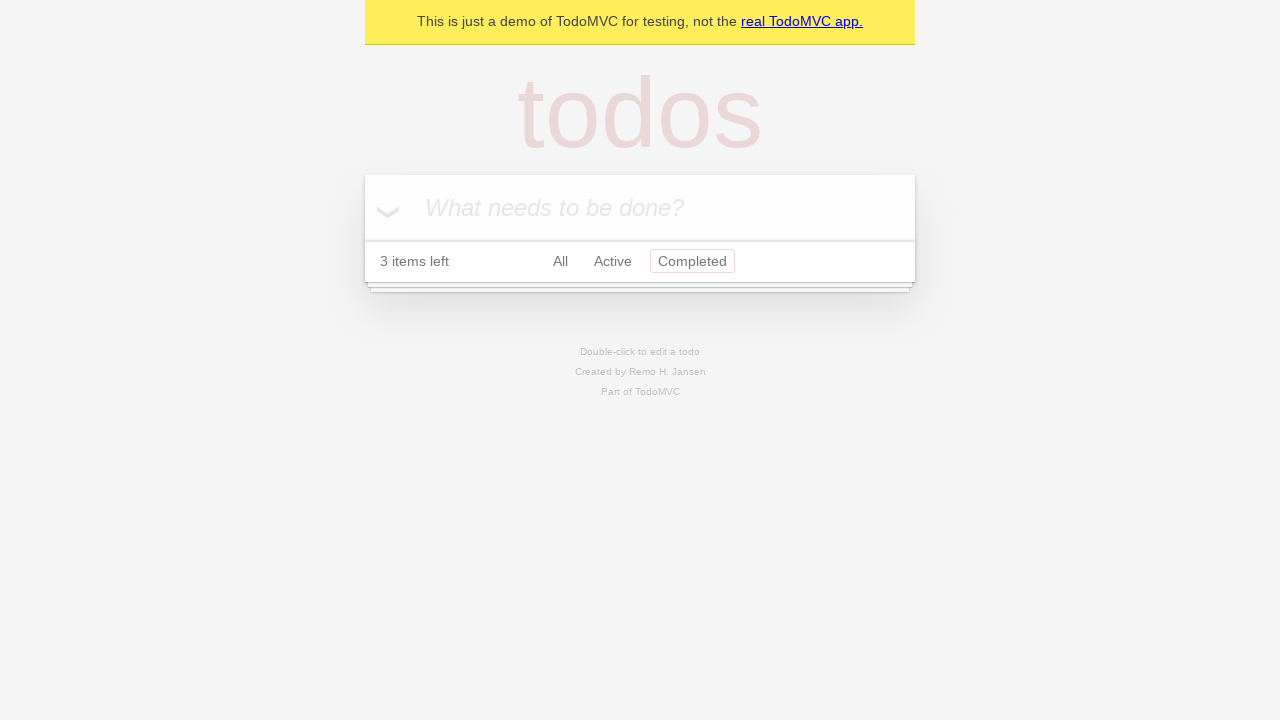

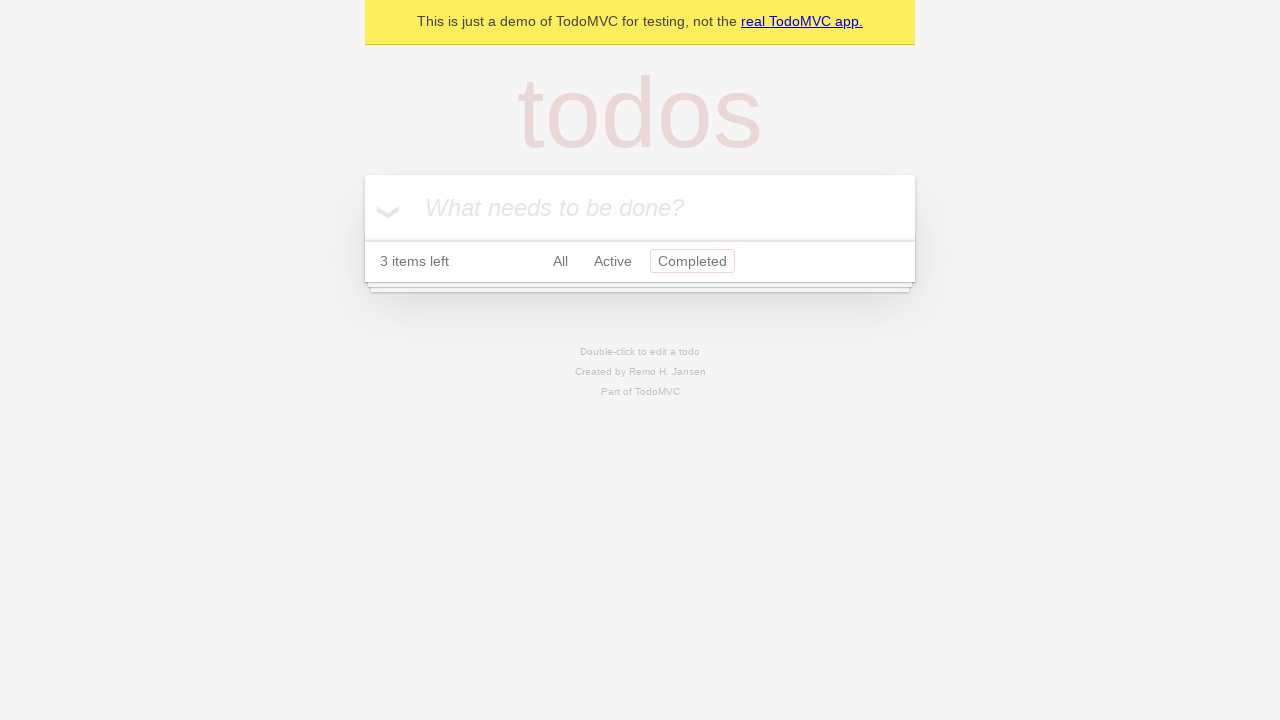